Tests date picker functionality by selecting a specific date (January 3rd, 1999) through year, month, and day selection dropdowns.

Starting URL: https://demoqa.com/date-picker

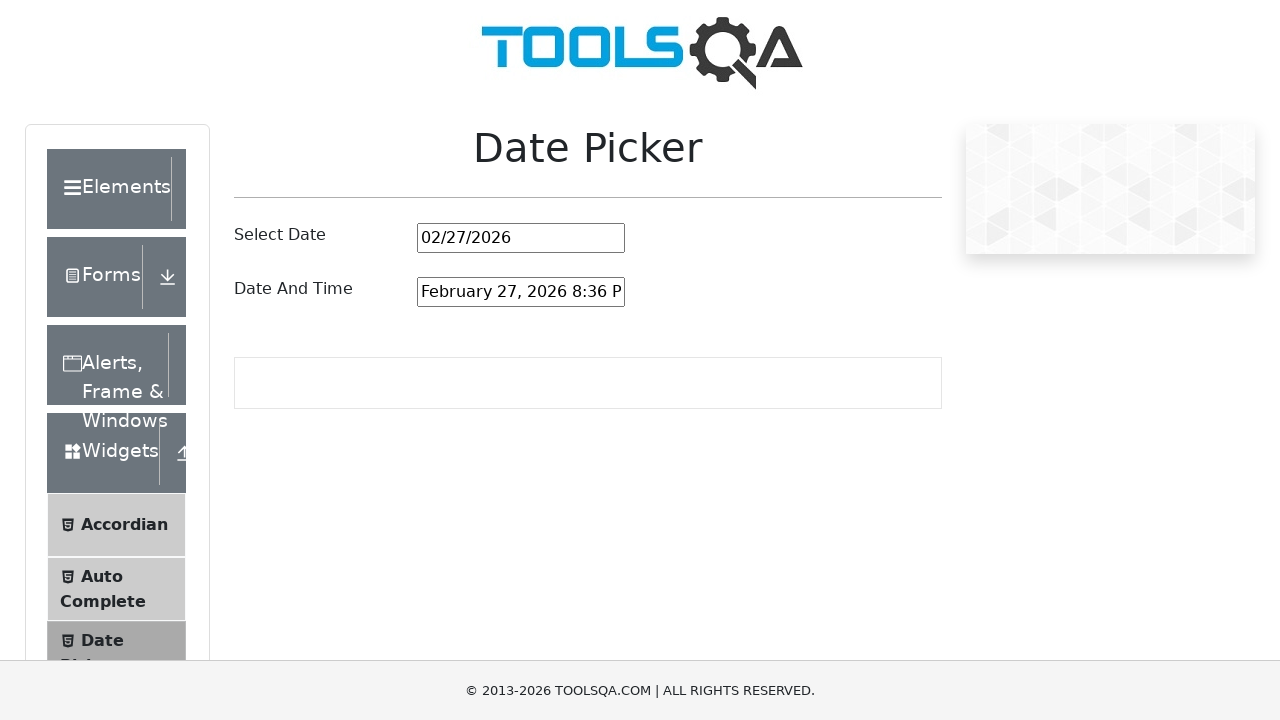

Clicked on date picker input to open it at (521, 238) on #datePickerMonthYearInput
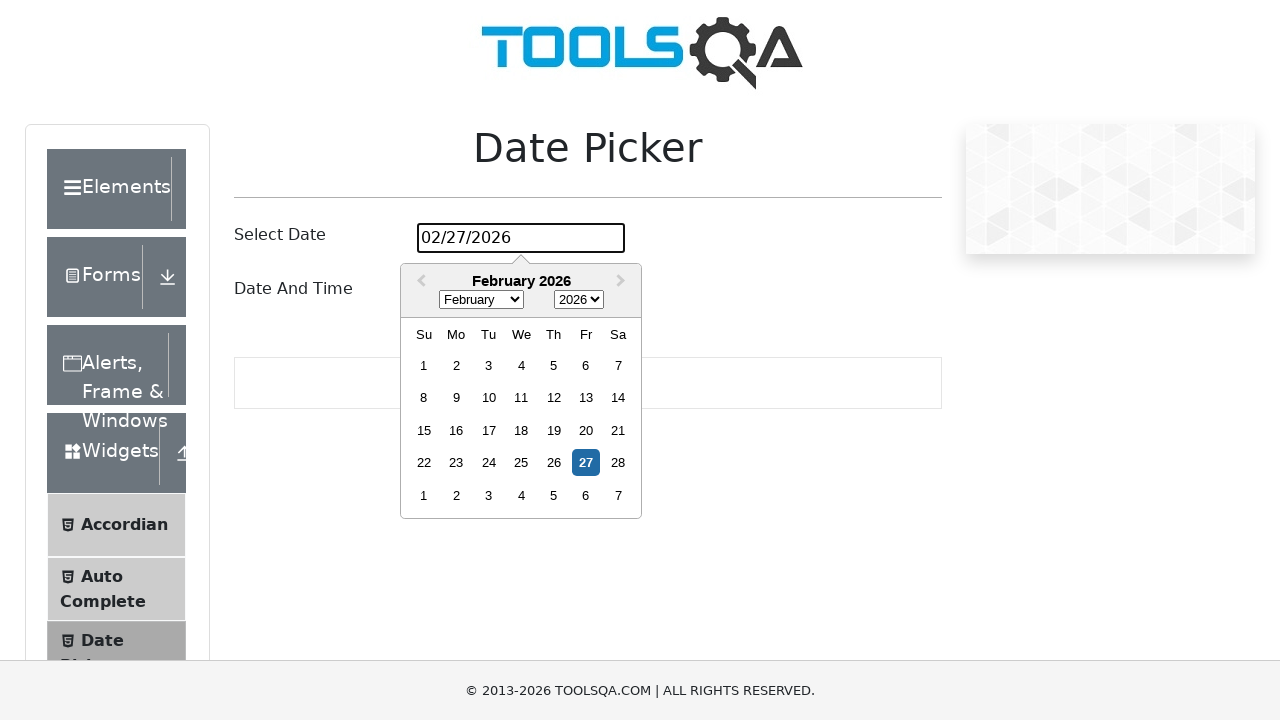

Selected year 1999 from year dropdown on .react-datepicker__year-select
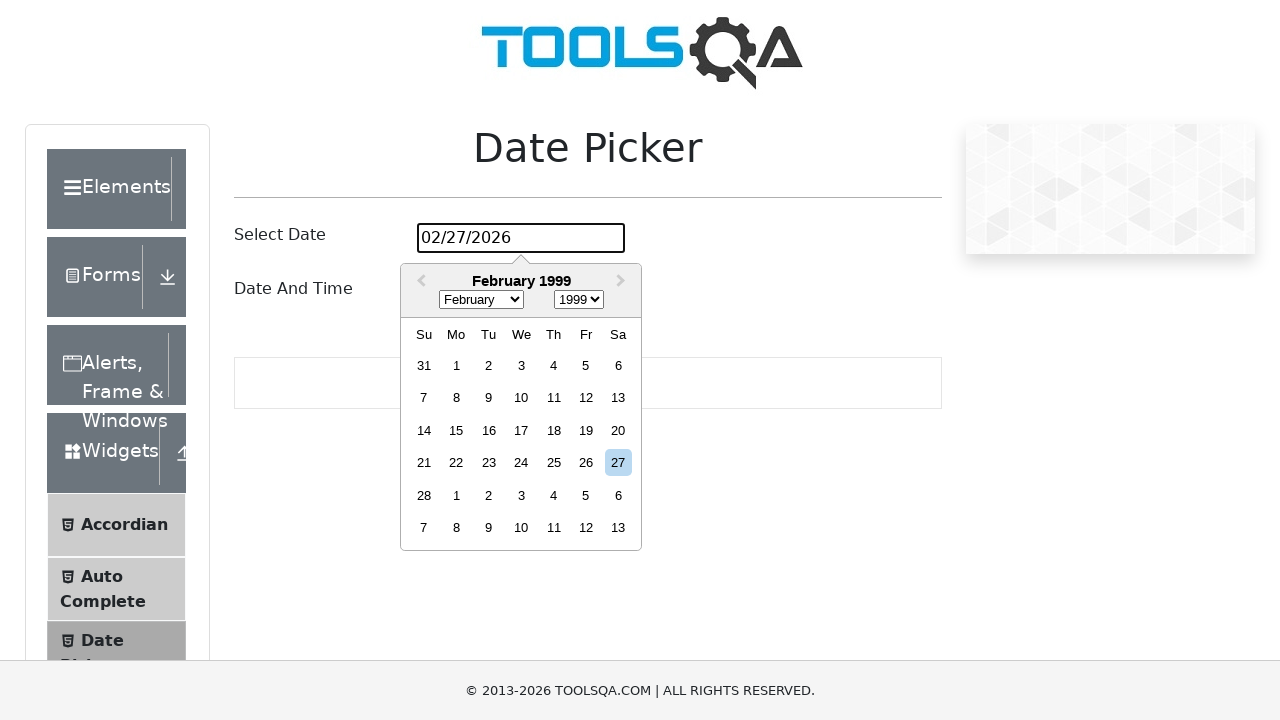

Clicked date picker again to ensure month dropdown is visible at (521, 238) on #datePickerMonthYearInput
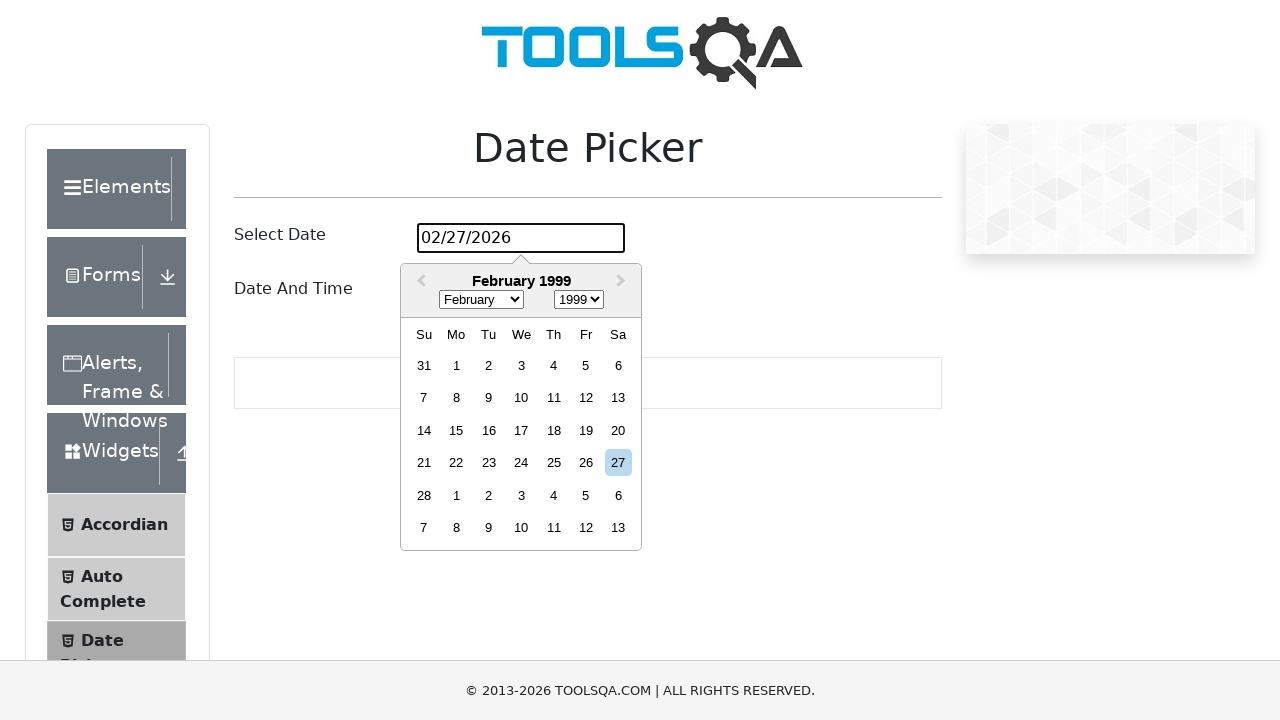

Selected January (month 0) from month dropdown on .react-datepicker__month-select
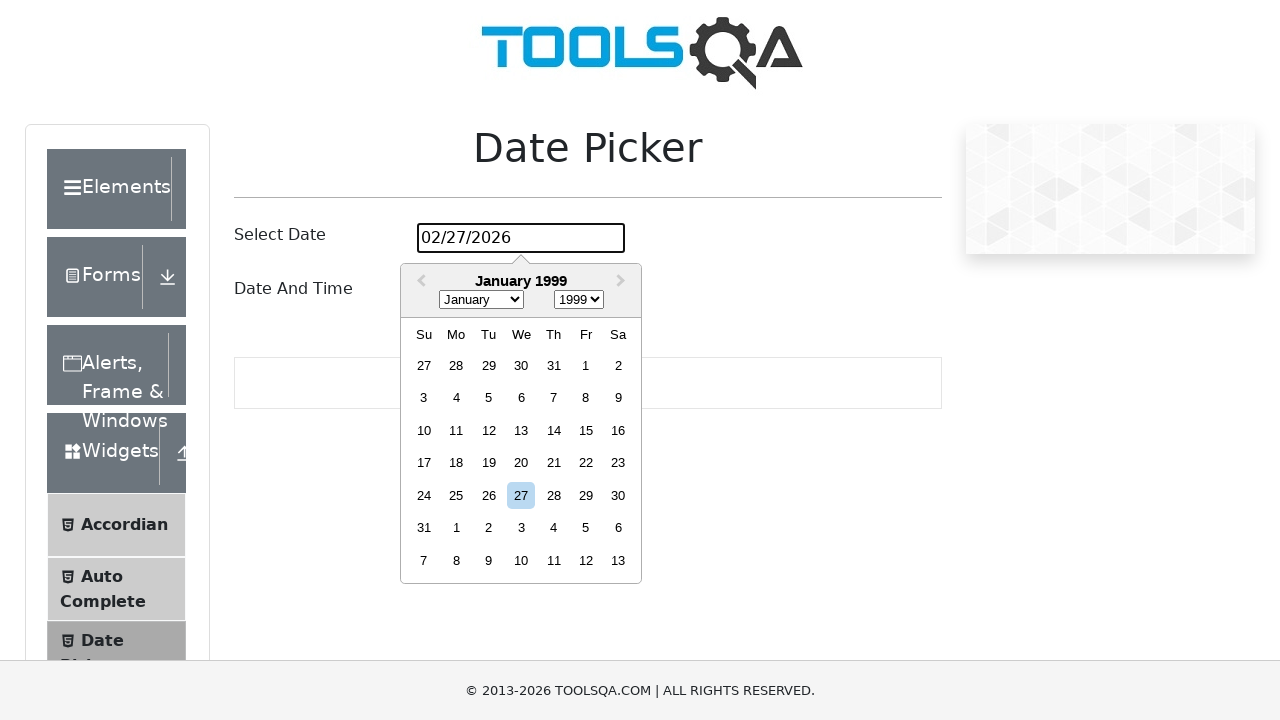

Clicked date picker again to select day at (521, 238) on #datePickerMonthYearInput
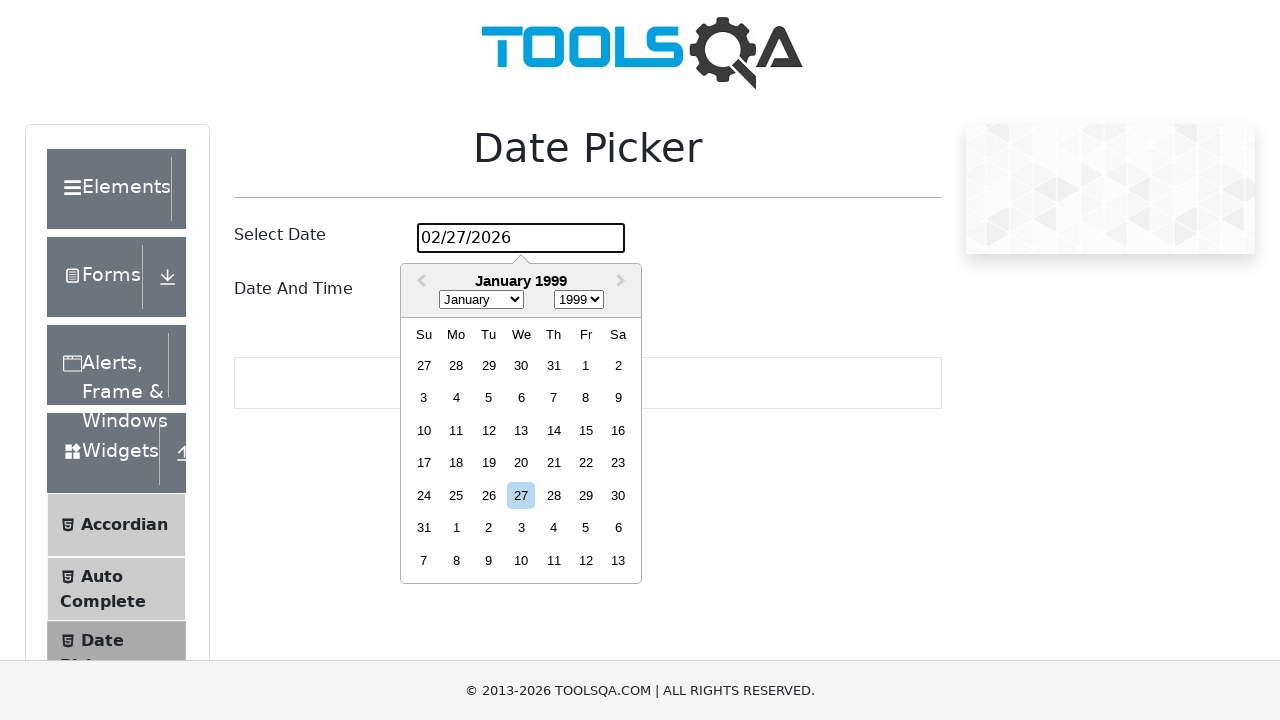

Selected January 3rd, 1999 from the calendar at (424, 398) on [aria-label='Choose Sunday, January 3rd, 1999']
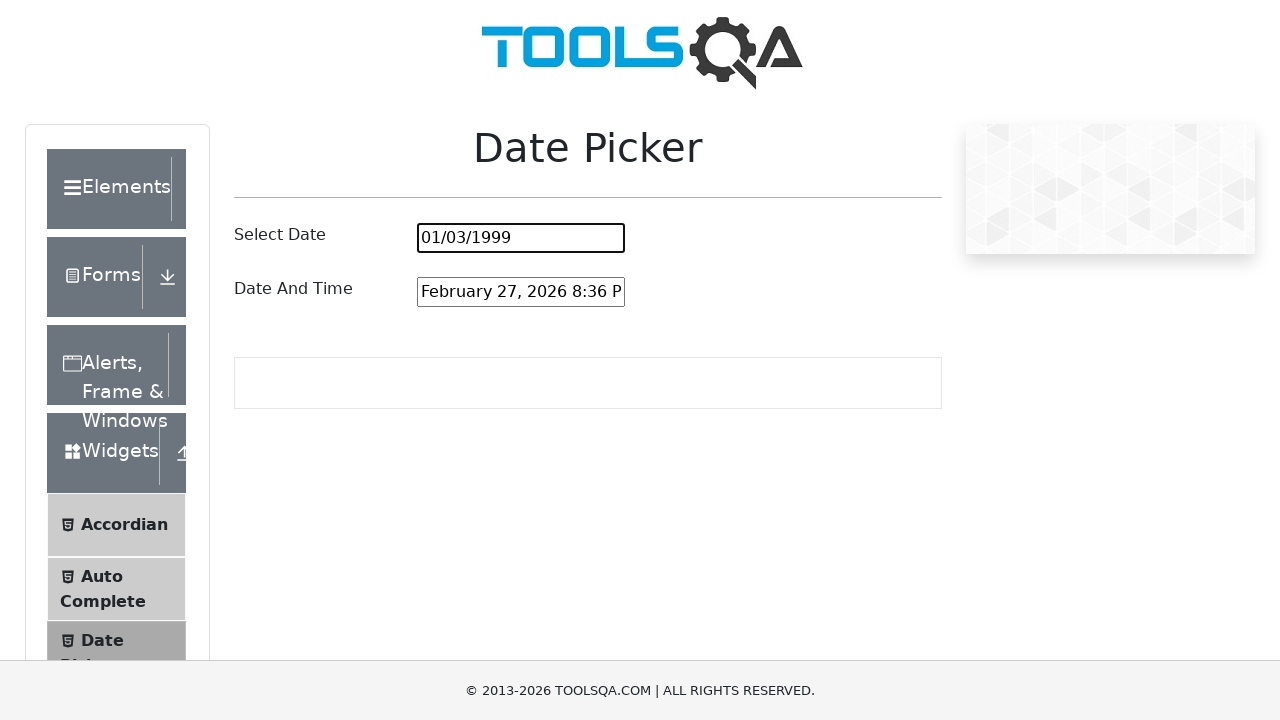

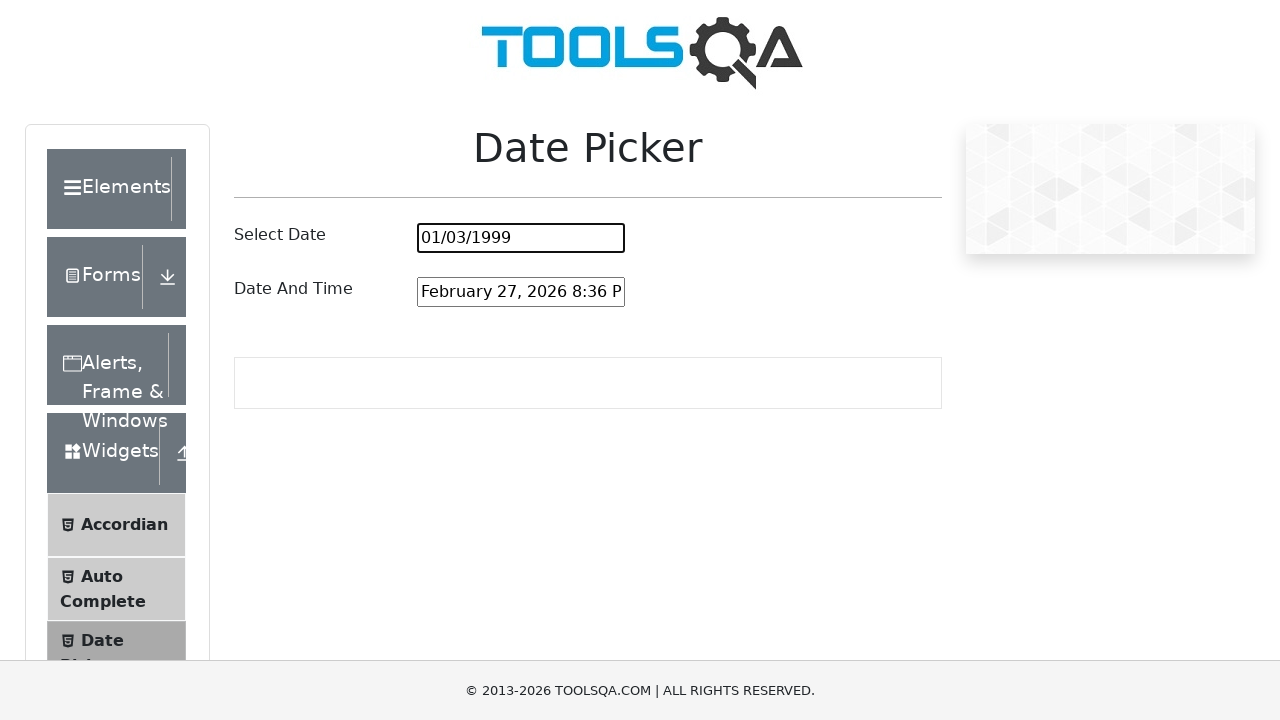